Tests the text box functionality by entering a name and submitting the form, then verifies the output displays correctly

Starting URL: https://demoqa.com/text-box

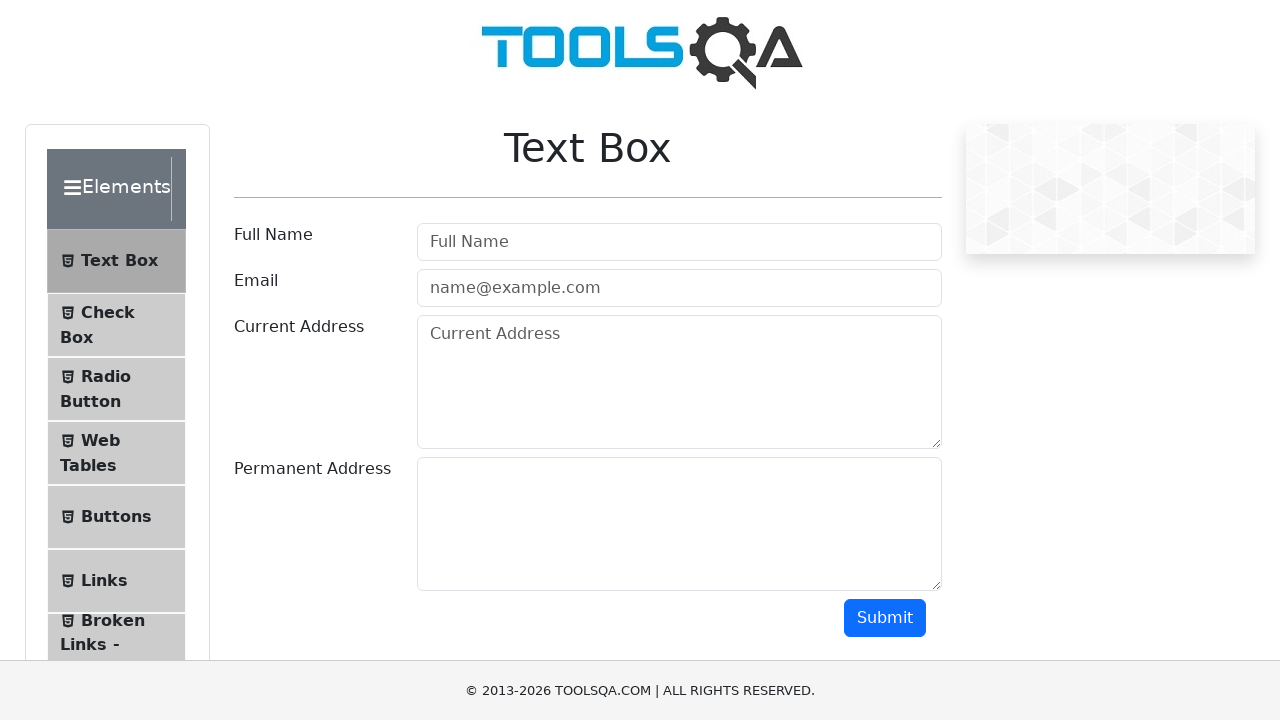

Filled userName text box with 'Nadejda' on #userName
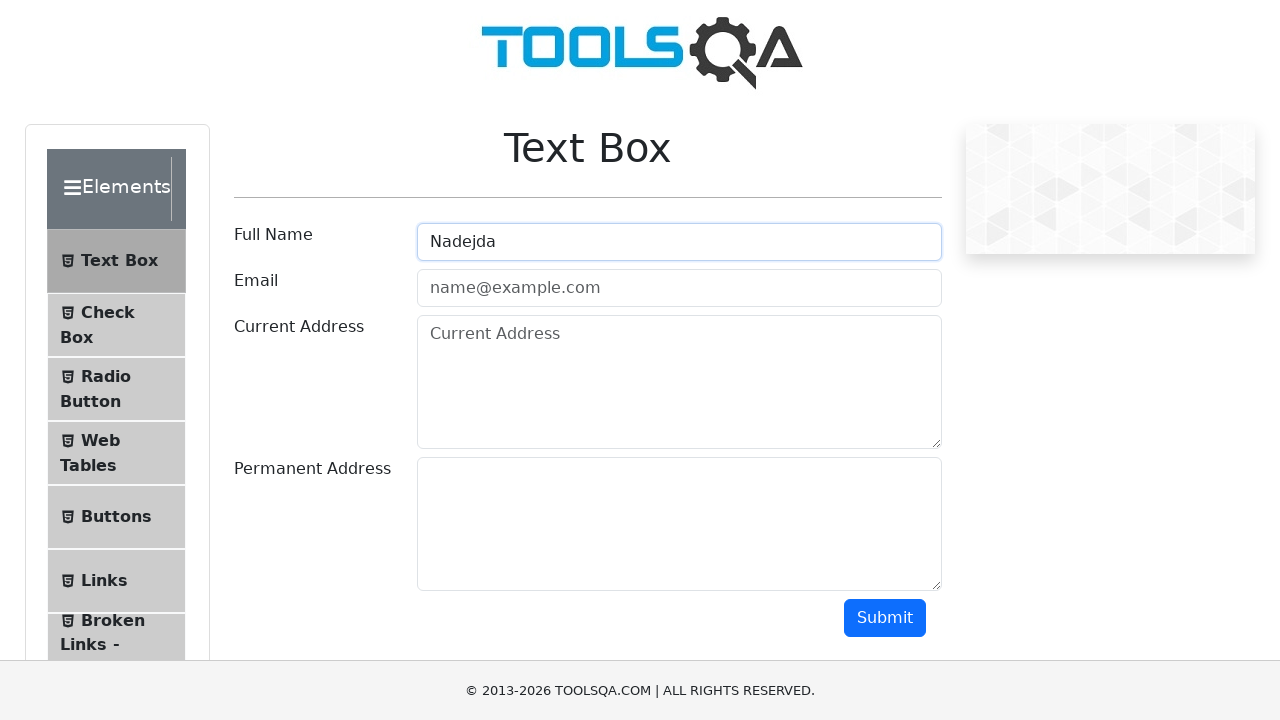

Clicked submit button to submit the form at (885, 618) on #submit
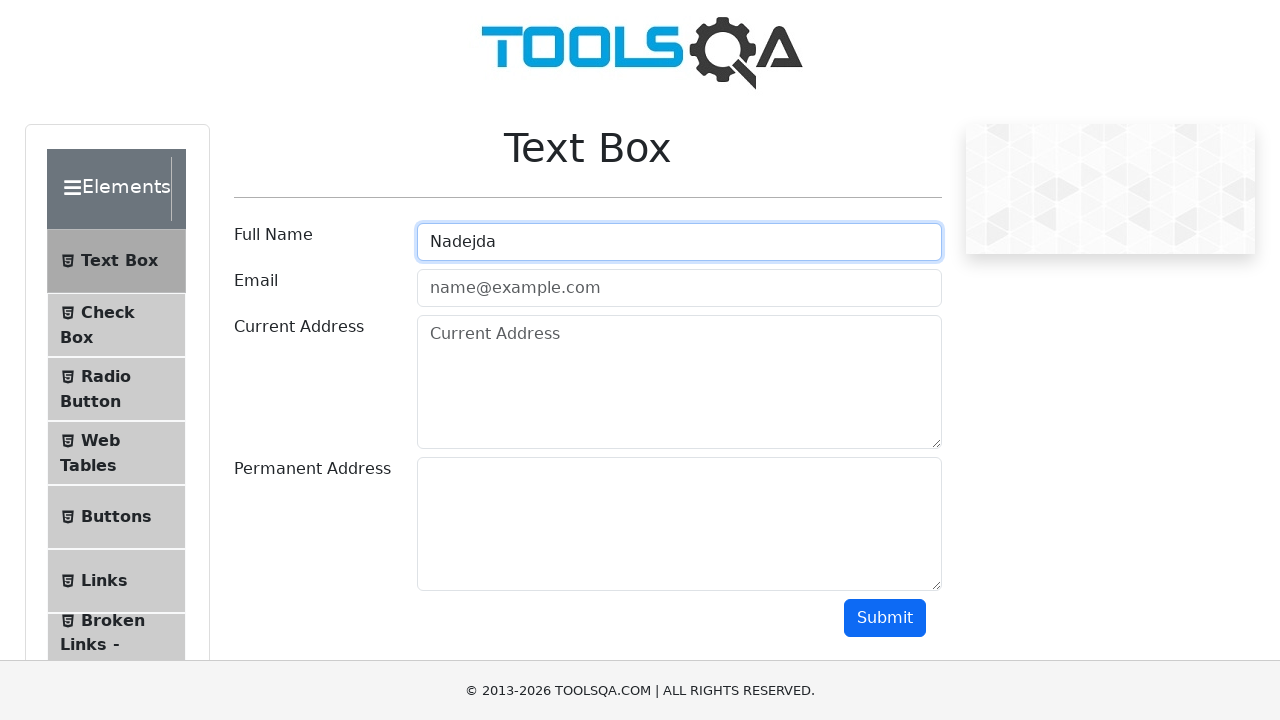

Output name field appeared and loaded successfully
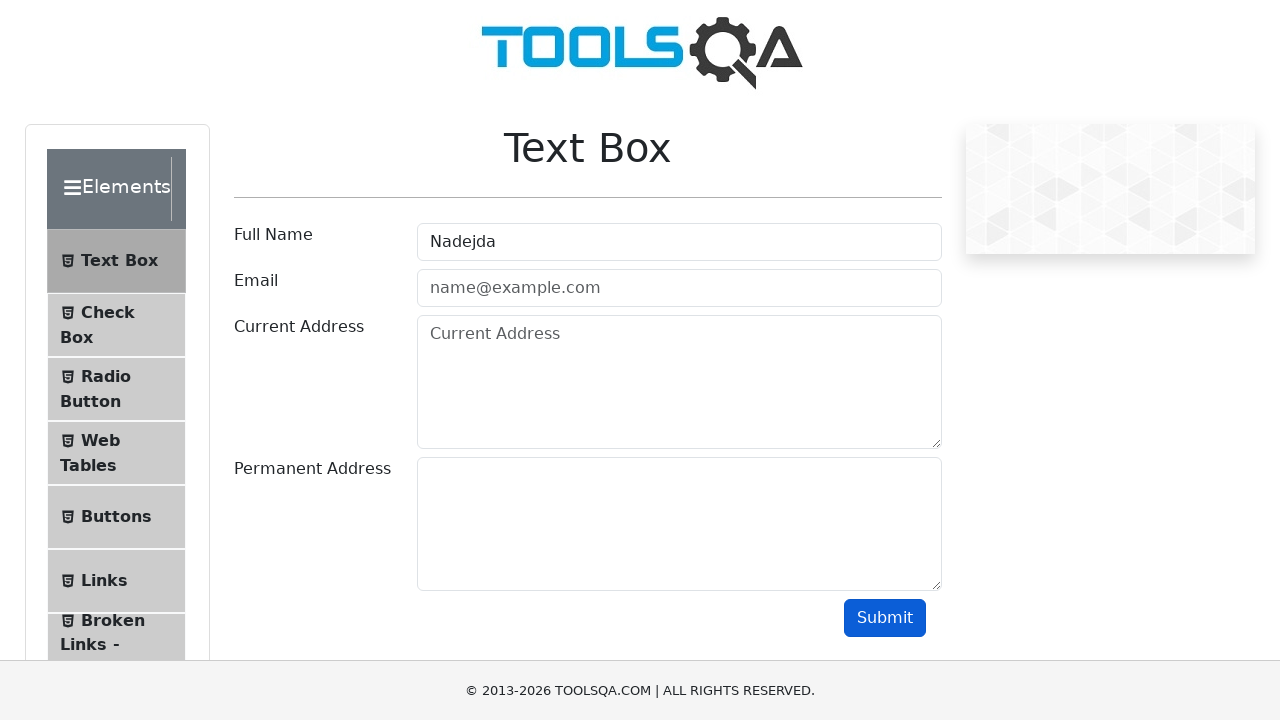

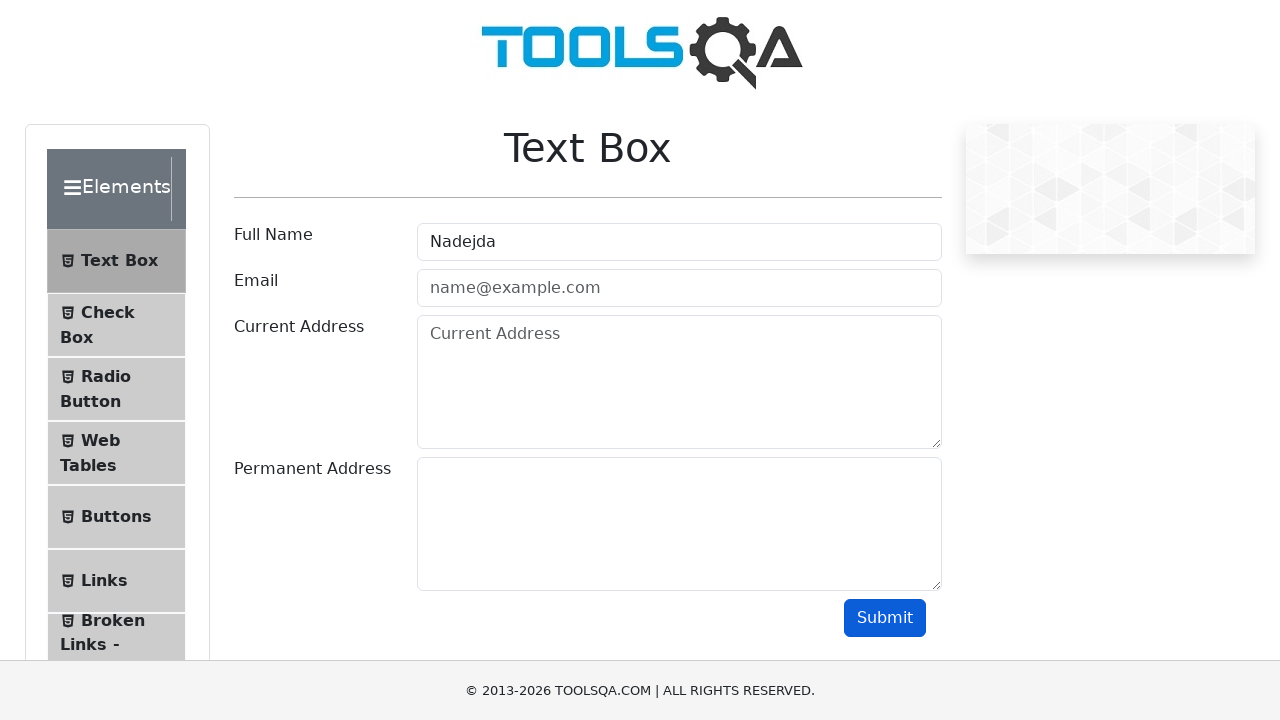